Basic browser operation test that navigates to techlistic.com and maximizes the browser window

Starting URL: https://www.techlistic.com/

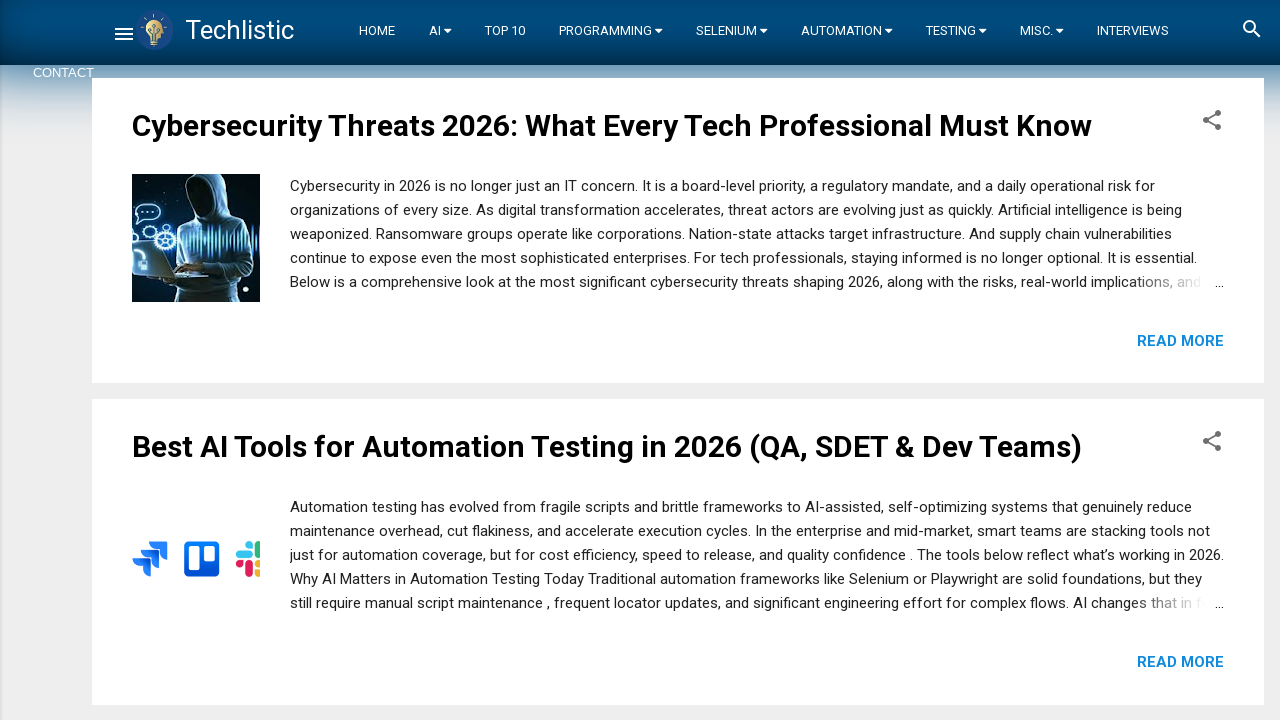

Set browser viewport to 1920x1080
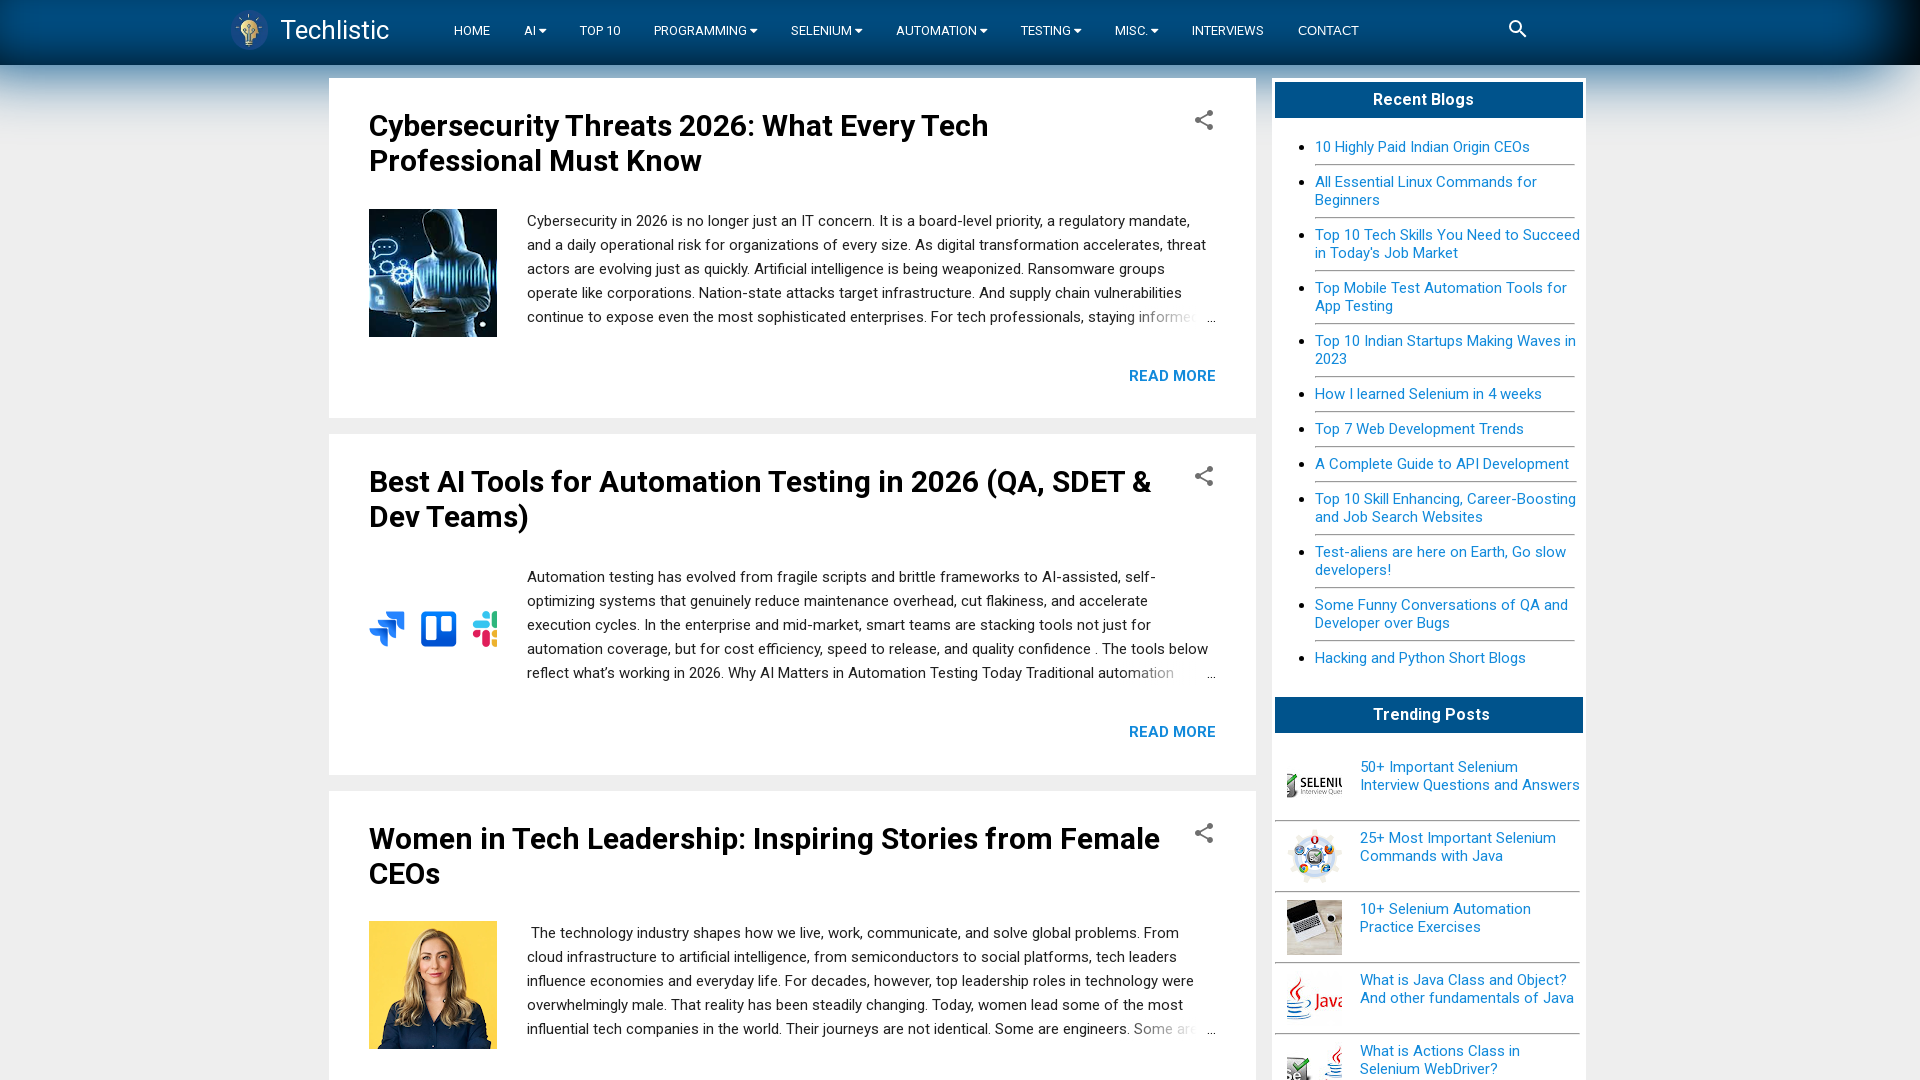

Page loaded - domcontentloaded state reached
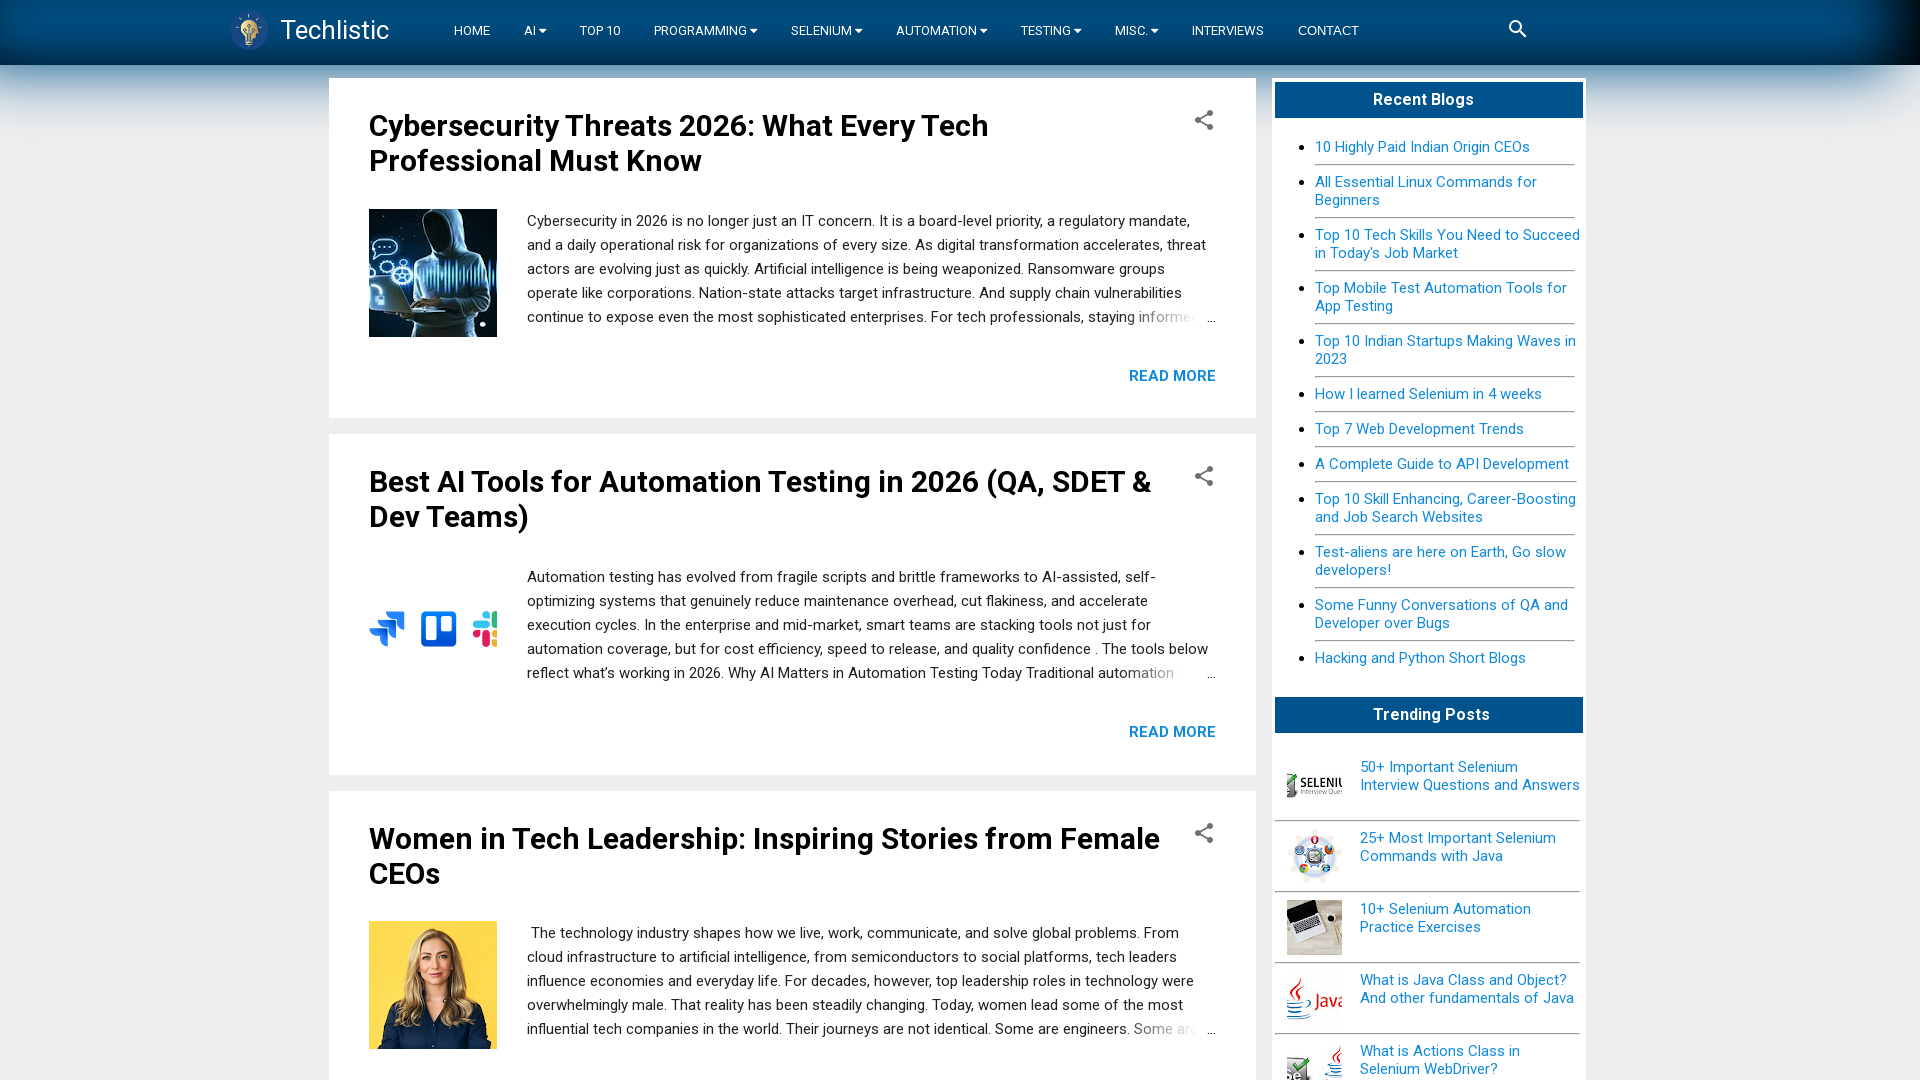

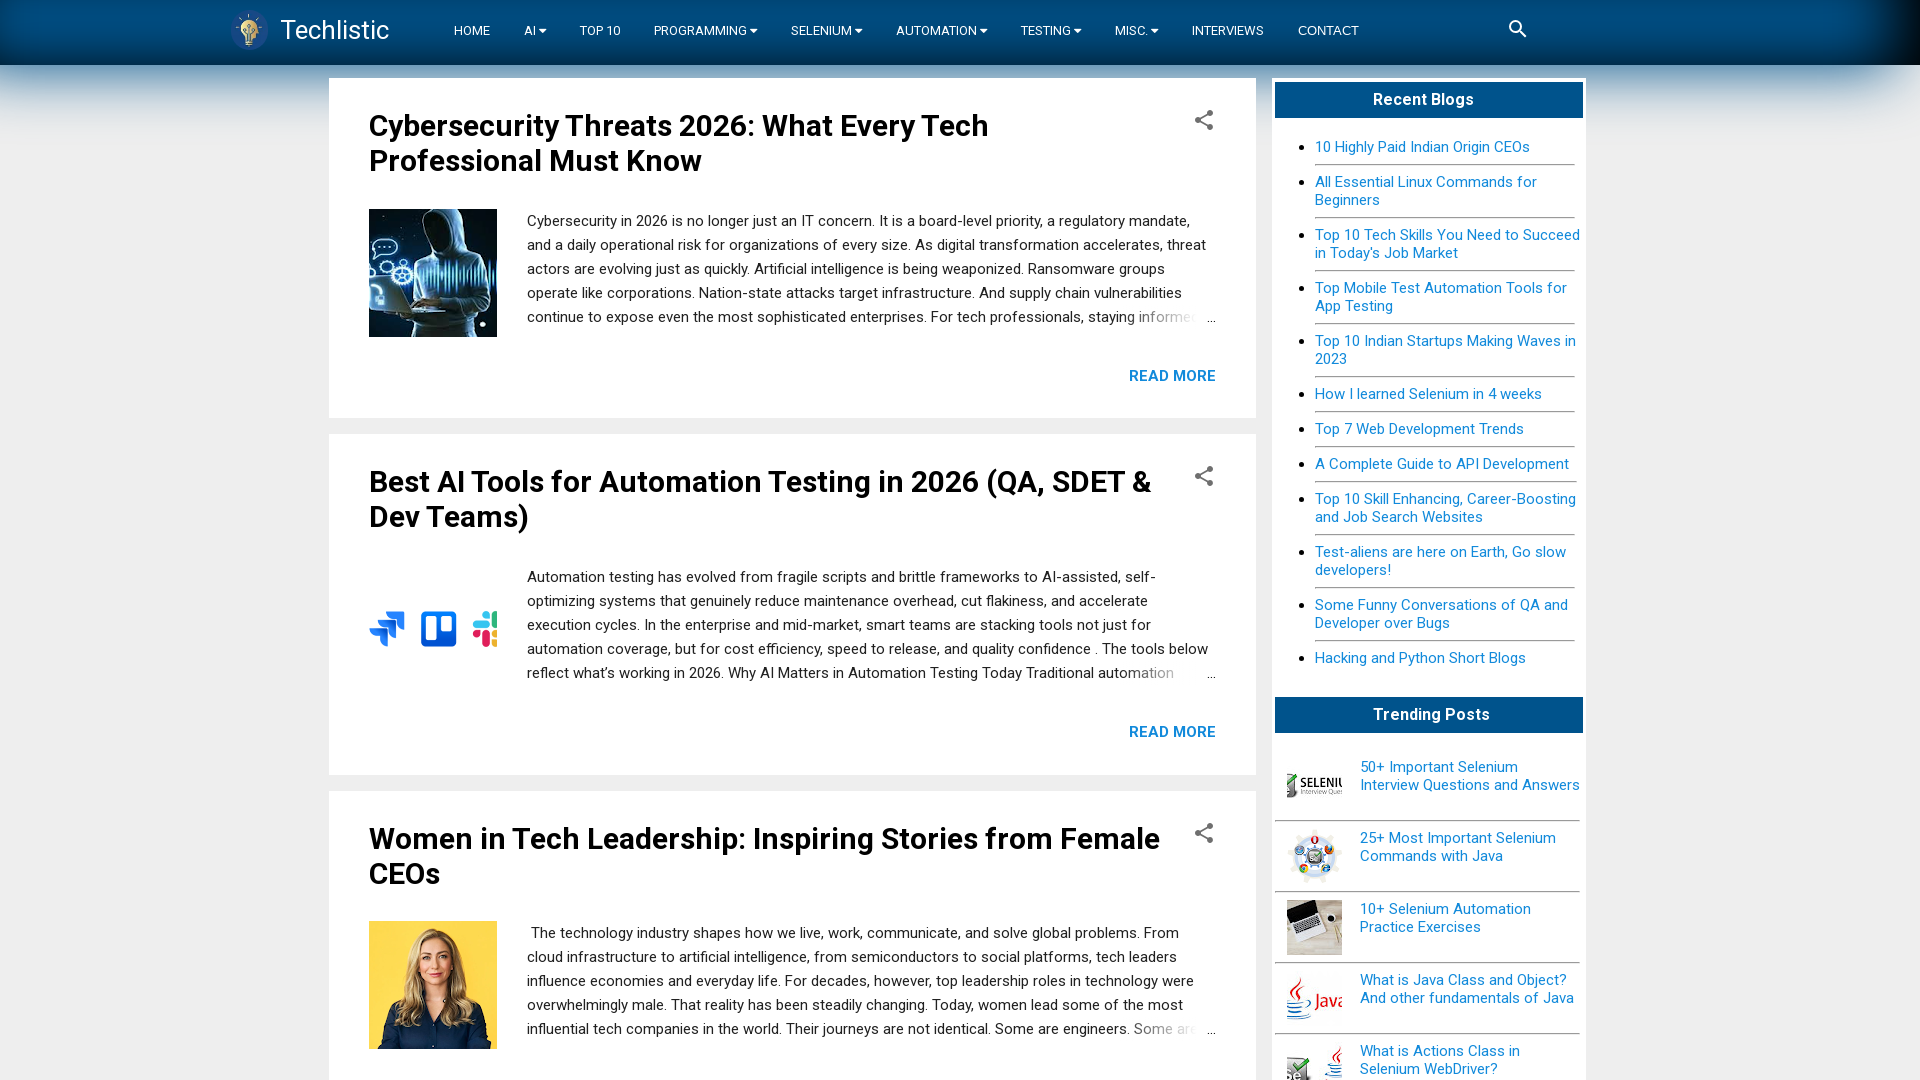